Tests a math problem form by reading two numbers, calculating their sum, selecting the result from a dropdown, and submitting the form

Starting URL: https://suninjuly.github.io/selects1.html

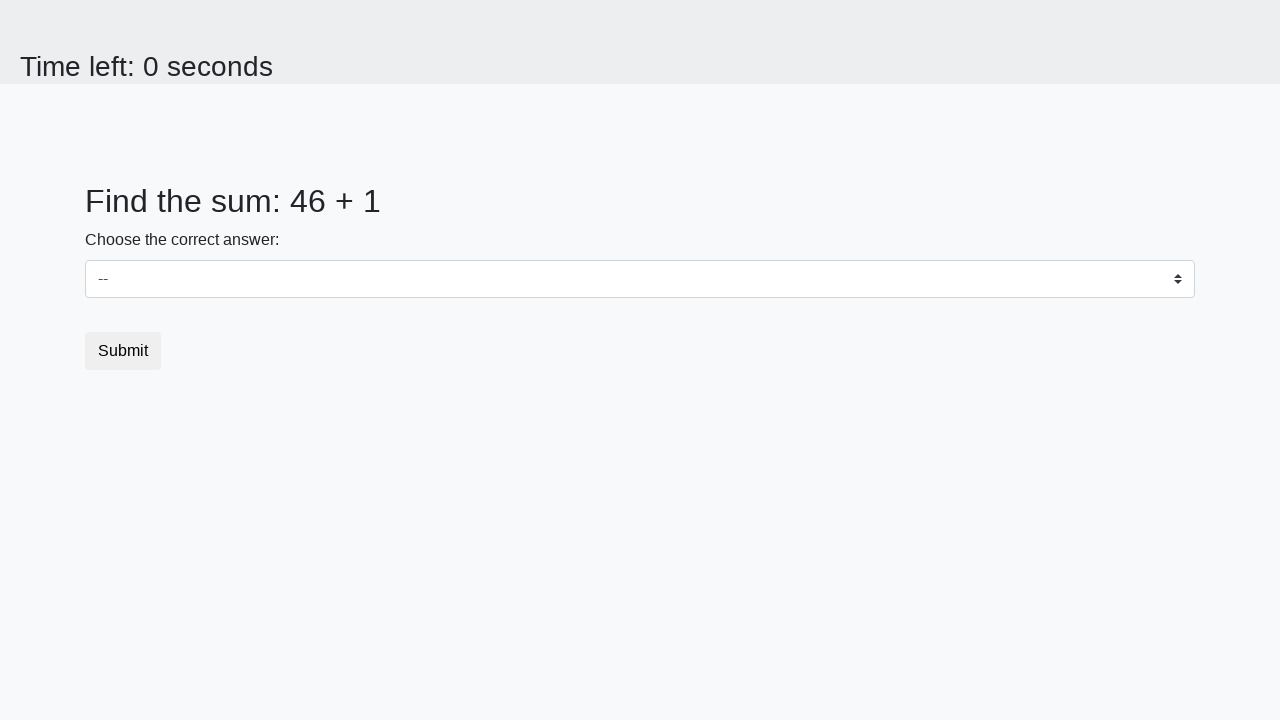

Read first number from #num1 element
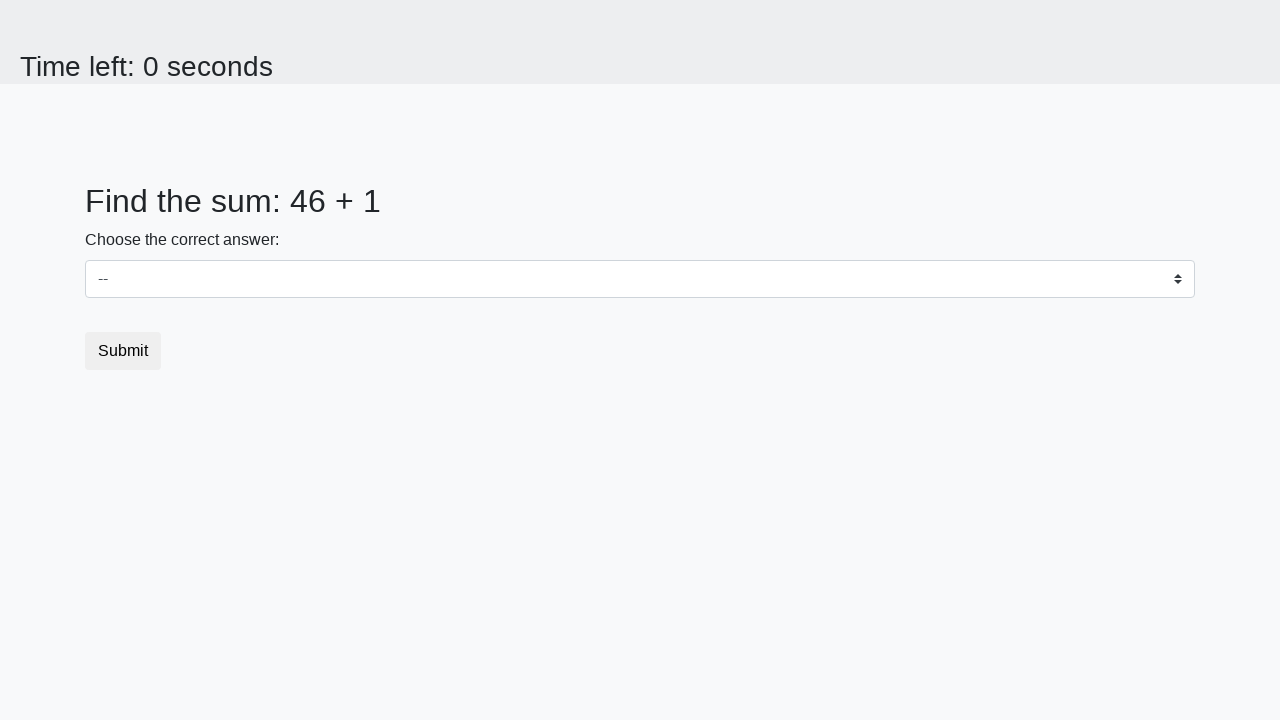

Read second number from #num2 element
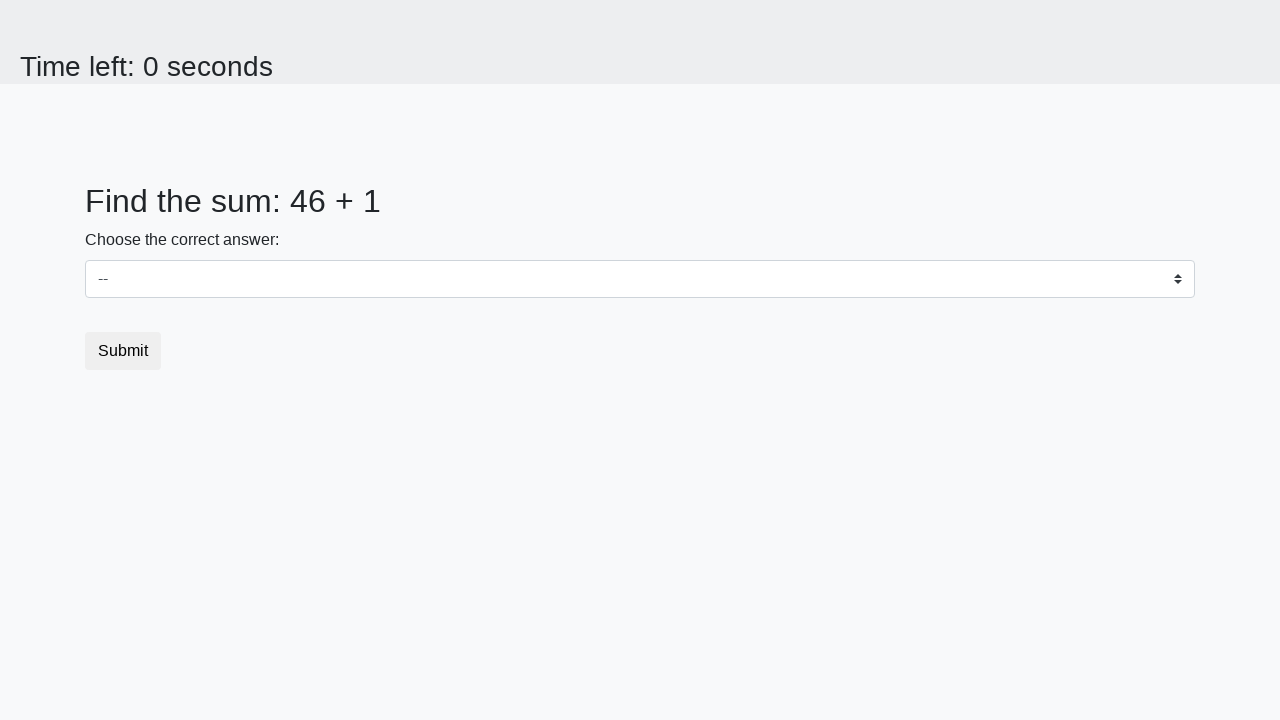

Calculated sum: 46 + 1 = 47
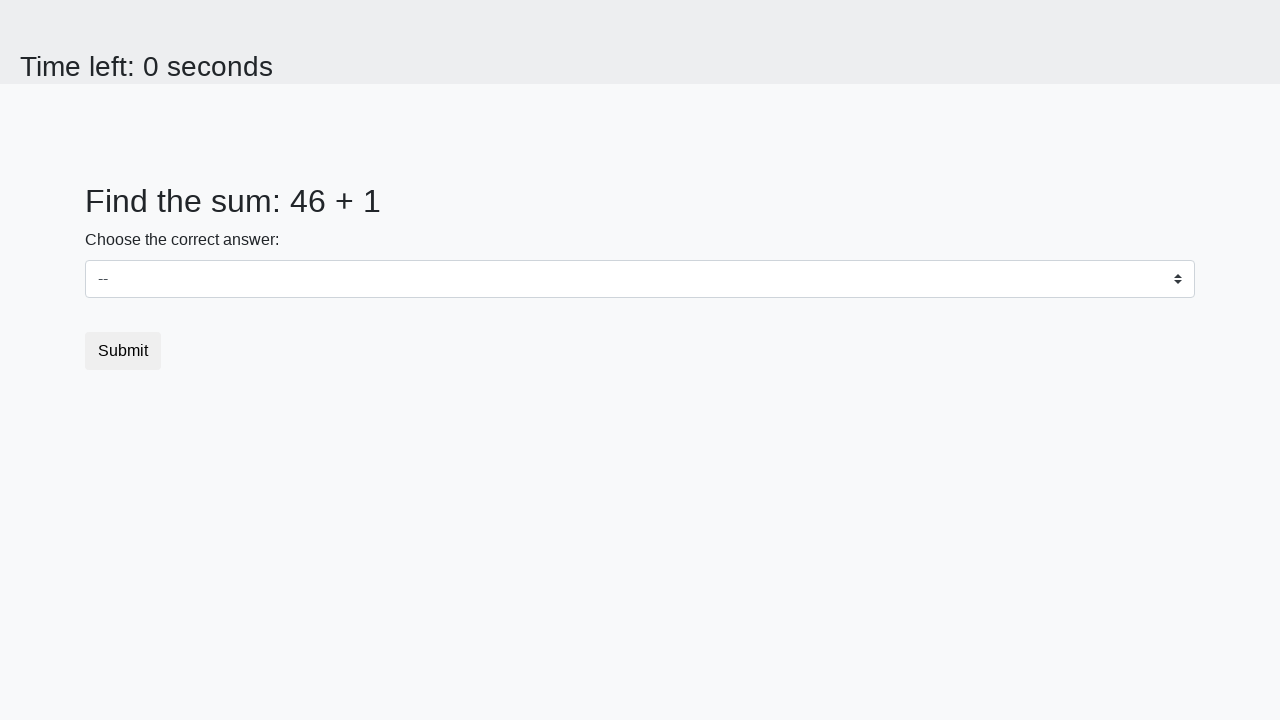

Selected result 47 from dropdown on #dropdown
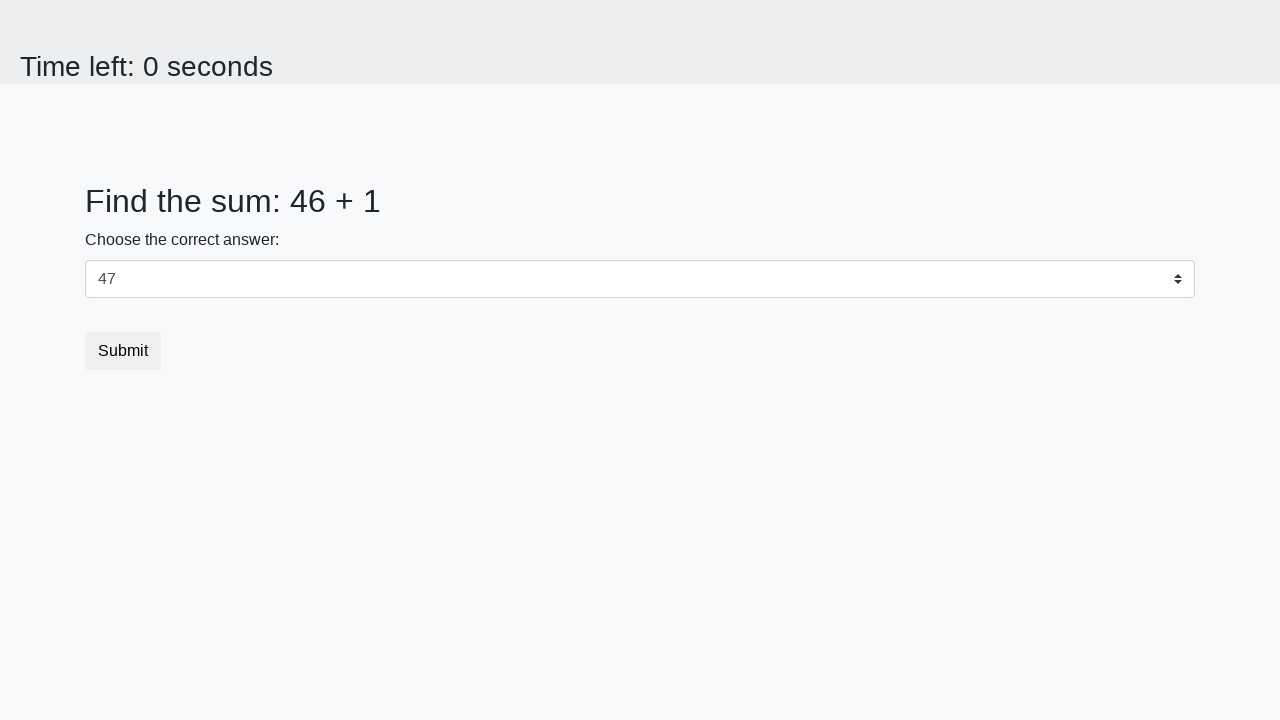

Clicked submit button to submit form at (123, 351) on .btn.btn-default
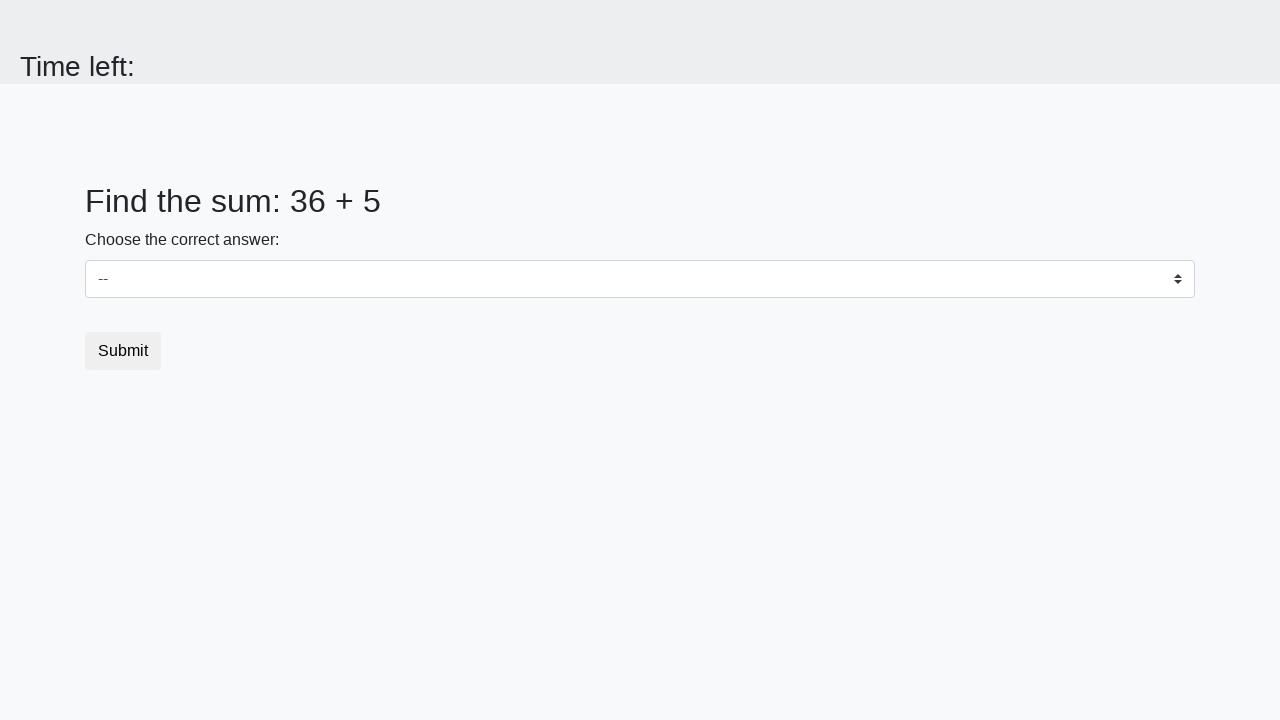

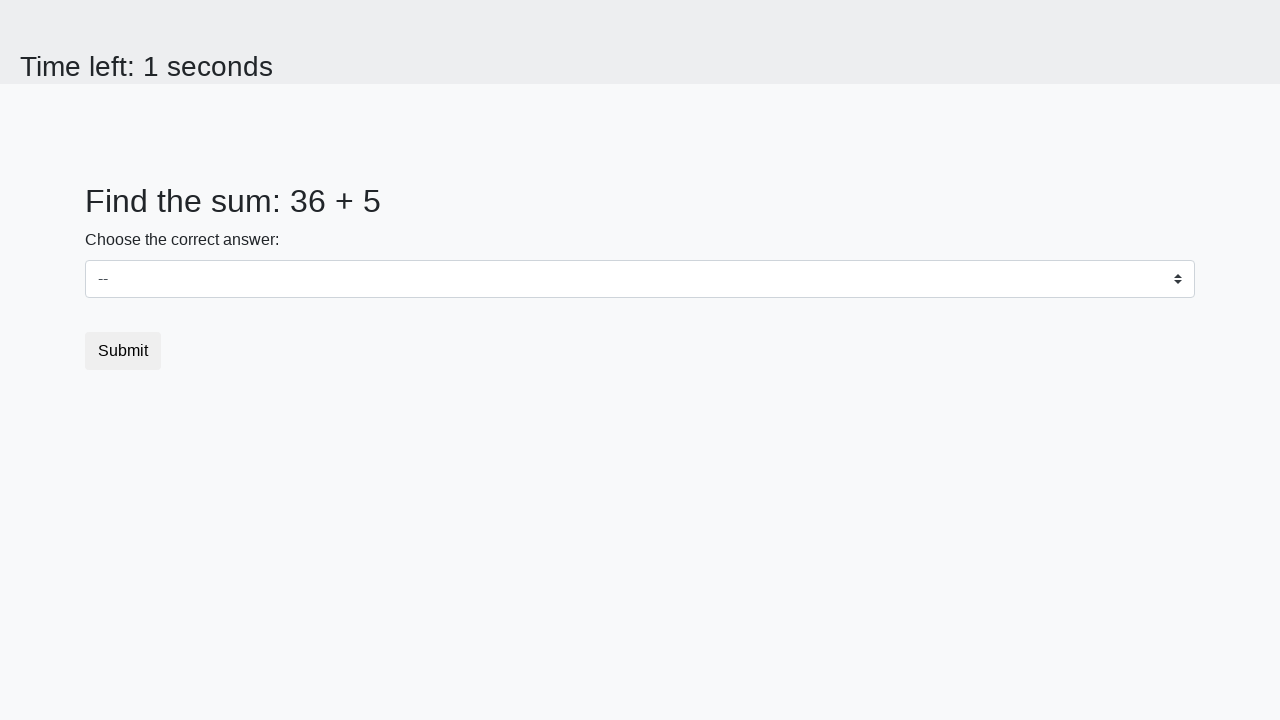